Navigates to JPL Space page and clicks the full image button to display the featured image

Starting URL: https://data-class-jpl-space.s3.amazonaws.com/JPL_Space/index.html

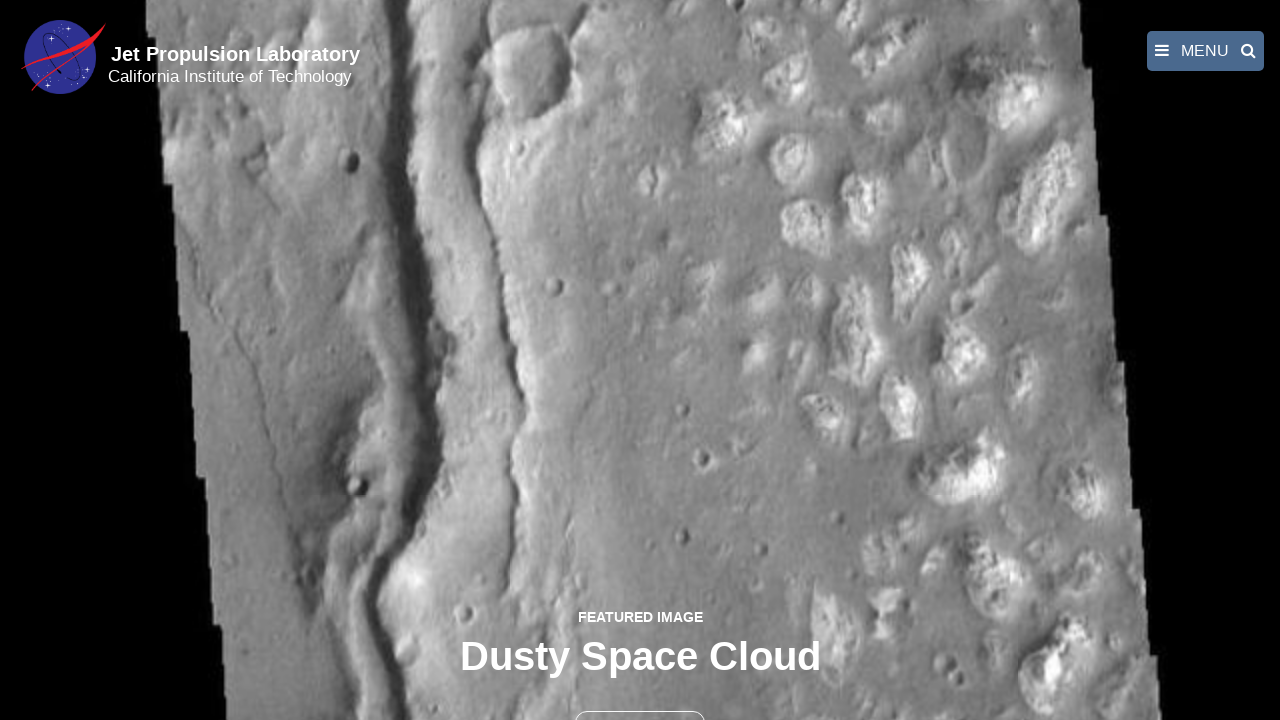

Clicked the full image button to display the featured image at (640, 699) on button >> nth=1
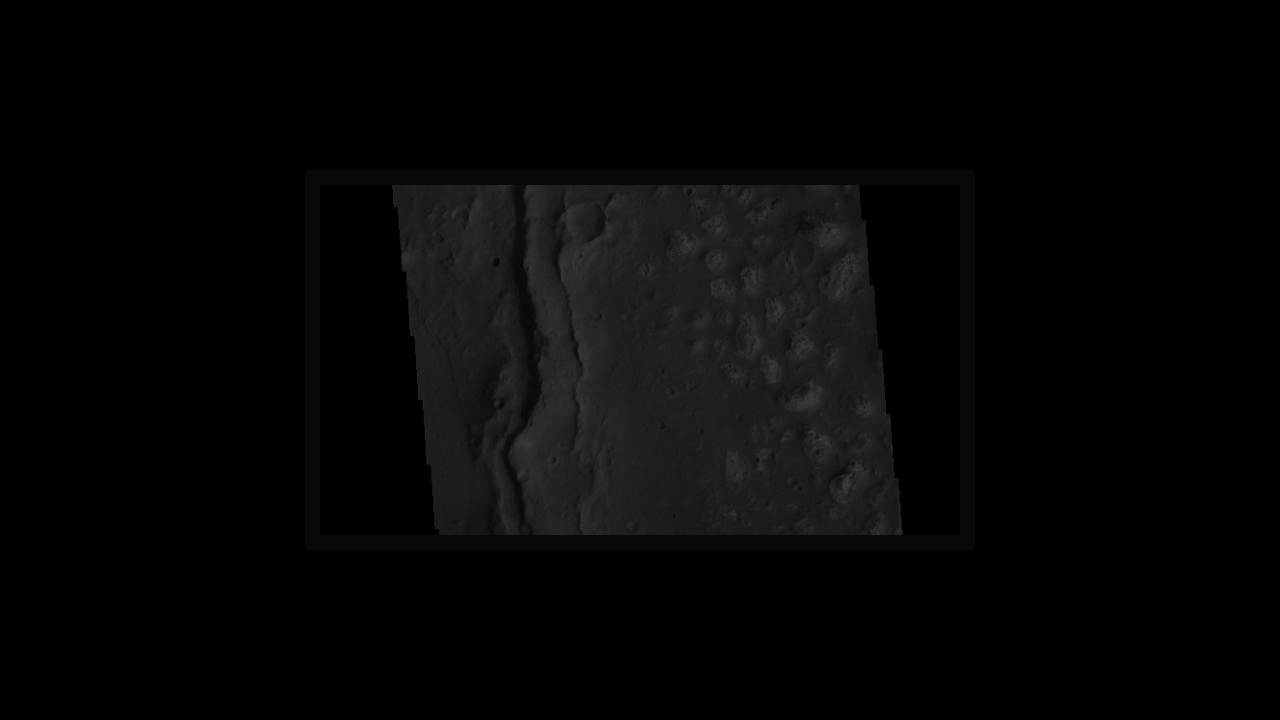

Featured image loaded and displayed
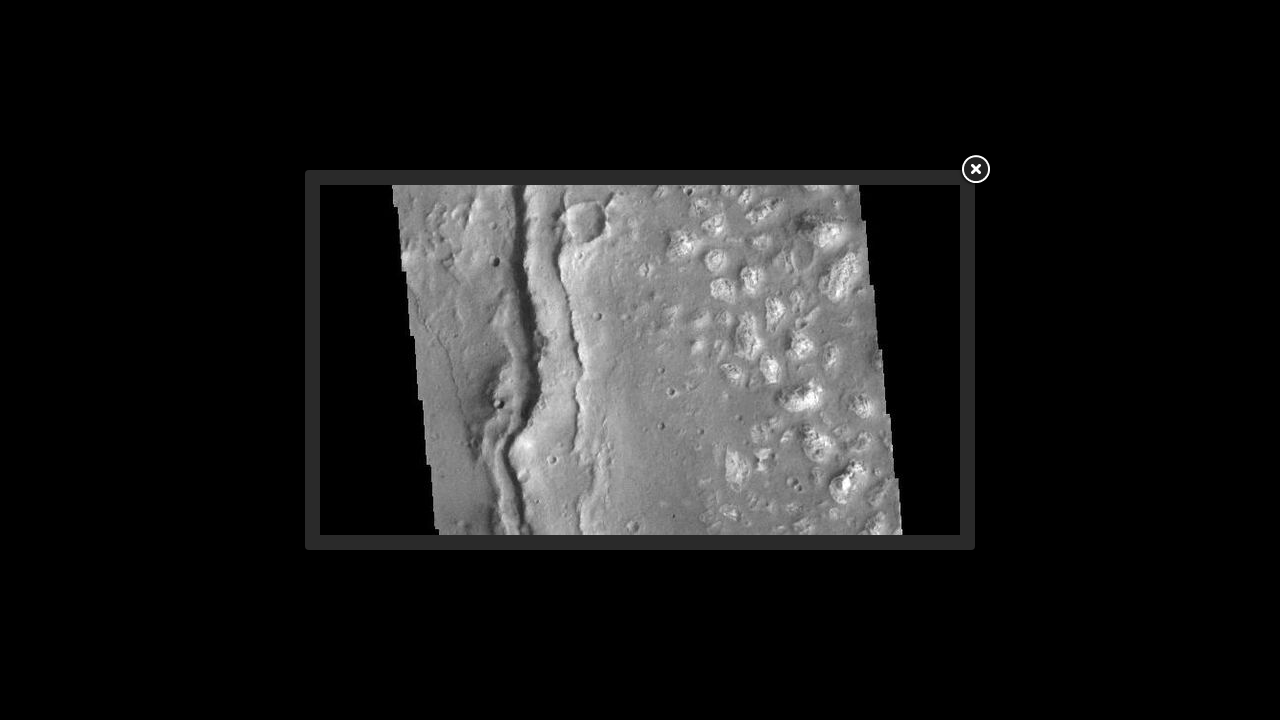

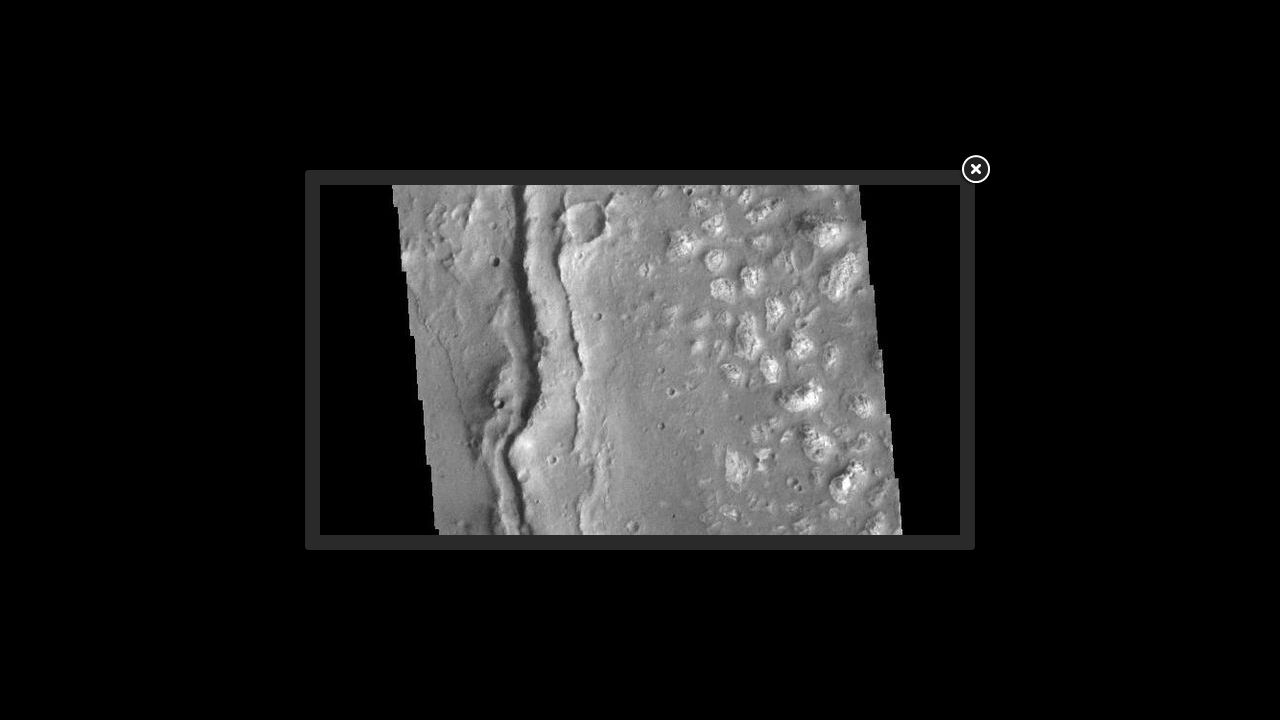